Tests dynamic checkbox controls by toggling visibility of a checkbox element and verifying its display state

Starting URL: https://v1.training-support.net/selenium/dynamic-controls

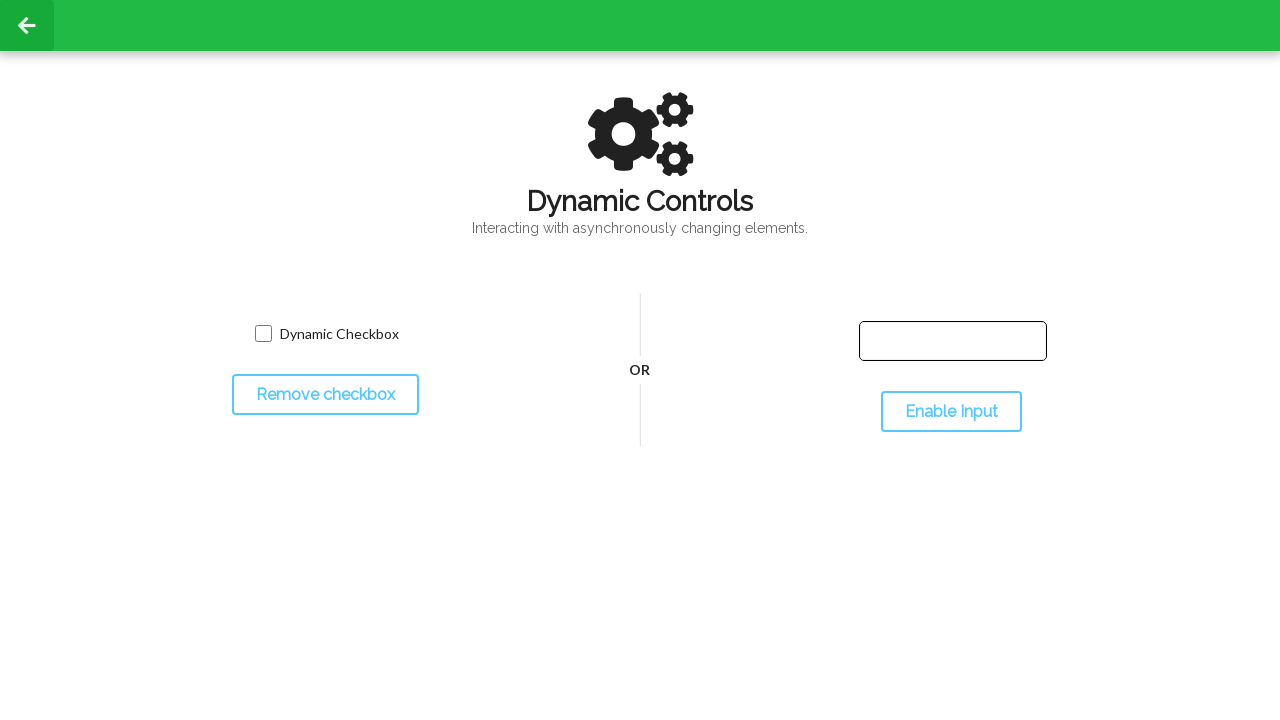

Clicked toggle button to hide the checkbox at (325, 395) on #toggleCheckbox
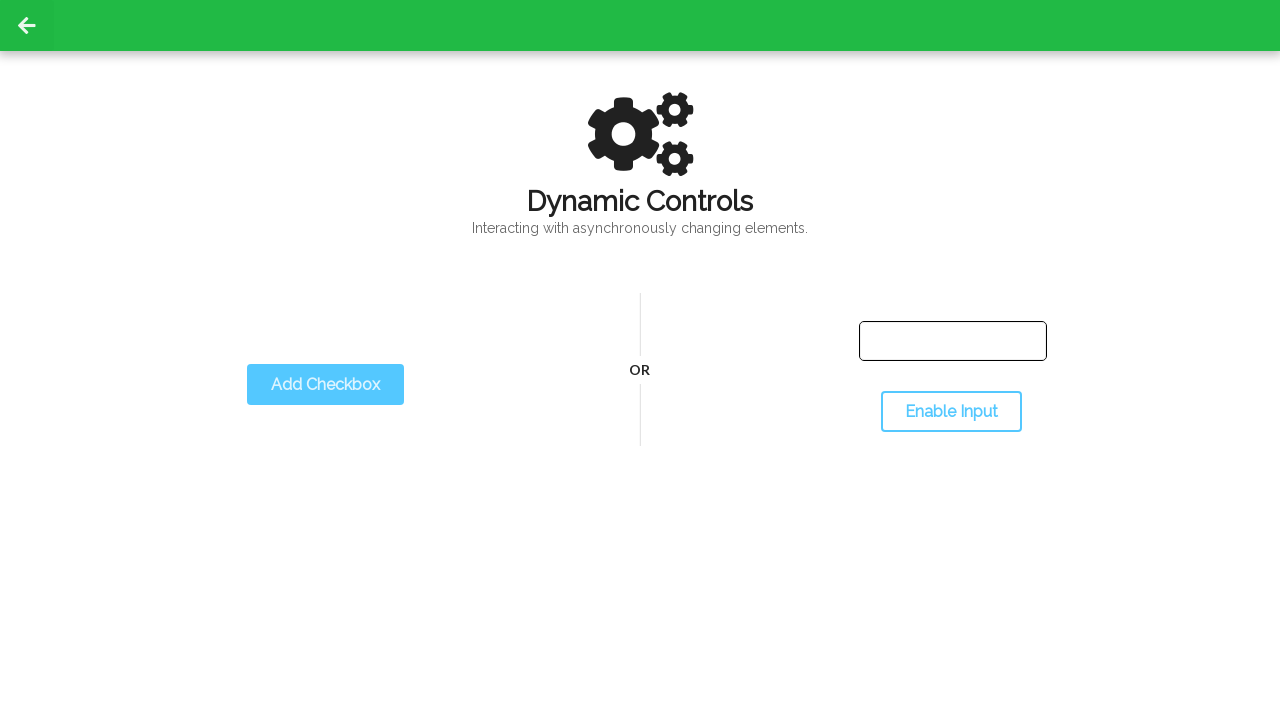

Waited for checkbox to disappear
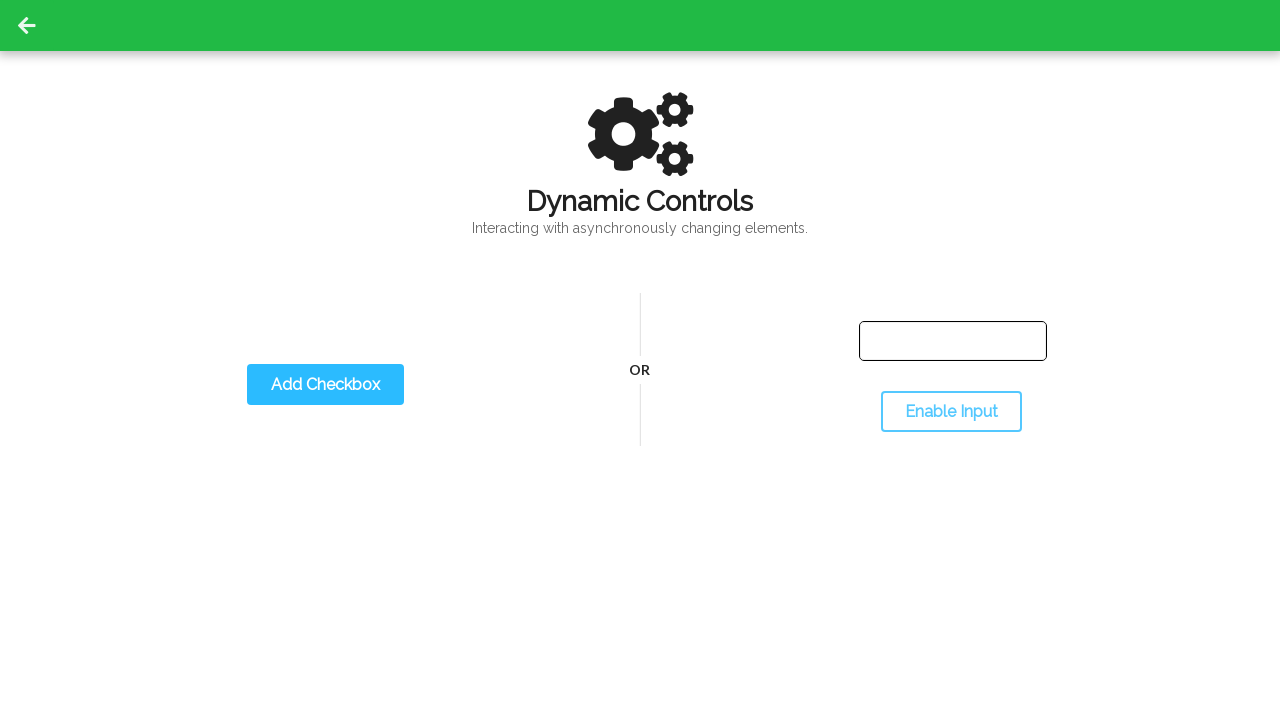

Clicked toggle button to show the checkbox at (325, 385) on #toggleCheckbox
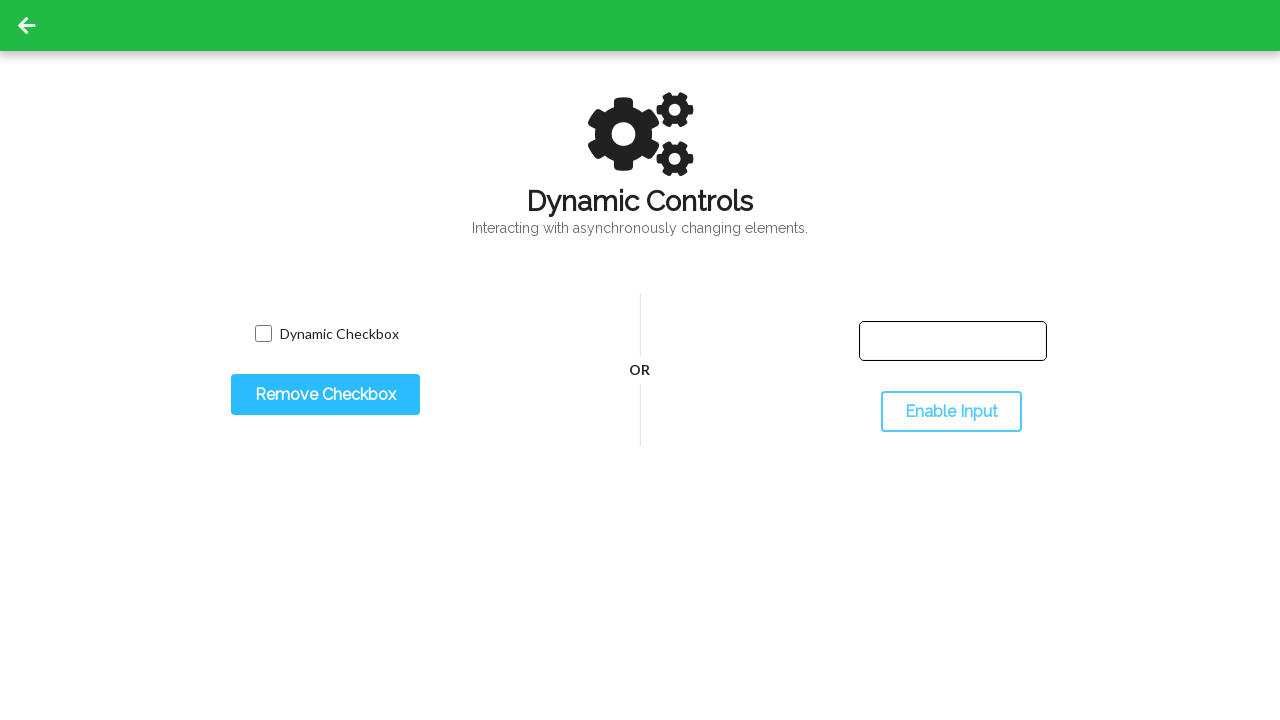

Waited for checkbox to reappear
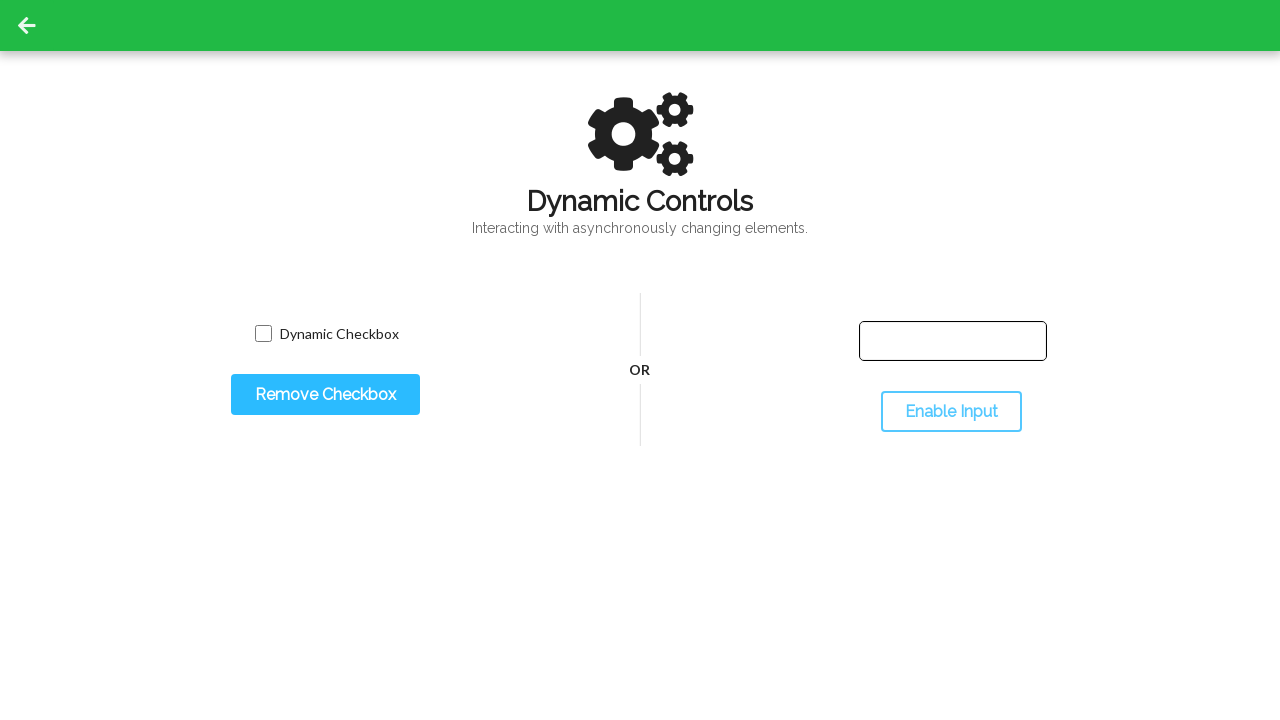

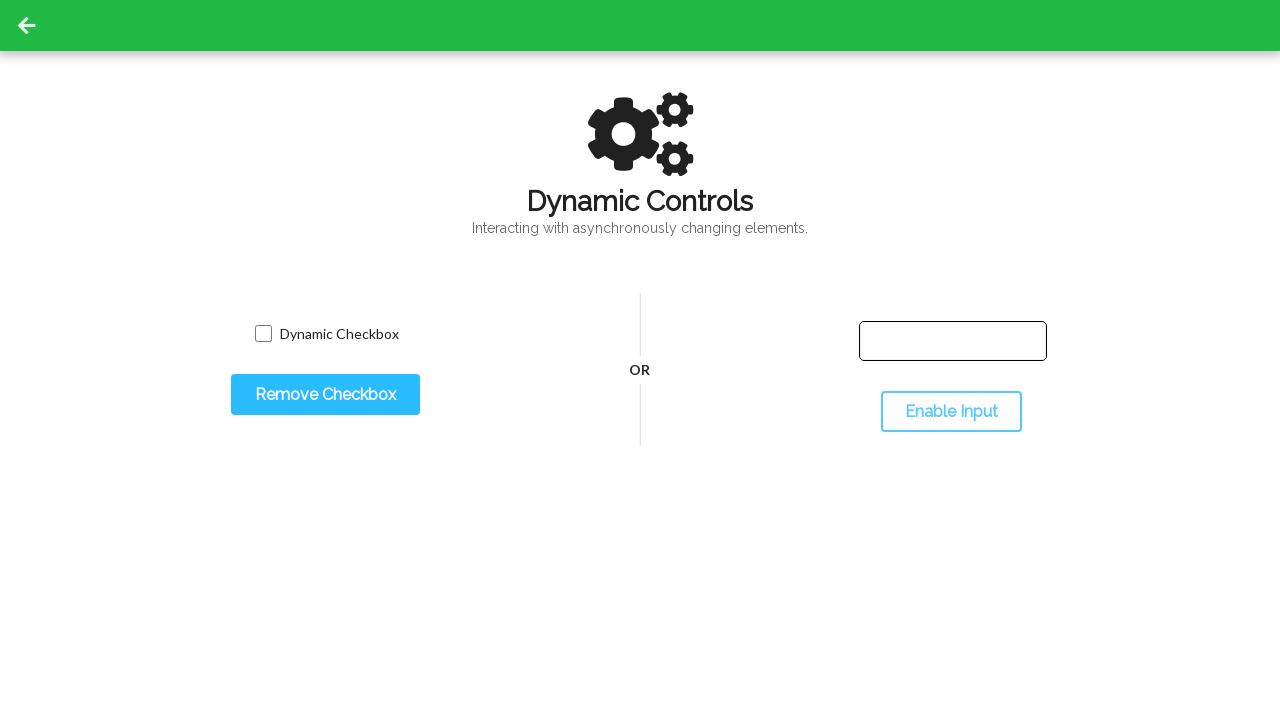